Searches for trains between two stations by entering source and destination stations and unchecking the date selection option

Starting URL: https://erail.in/

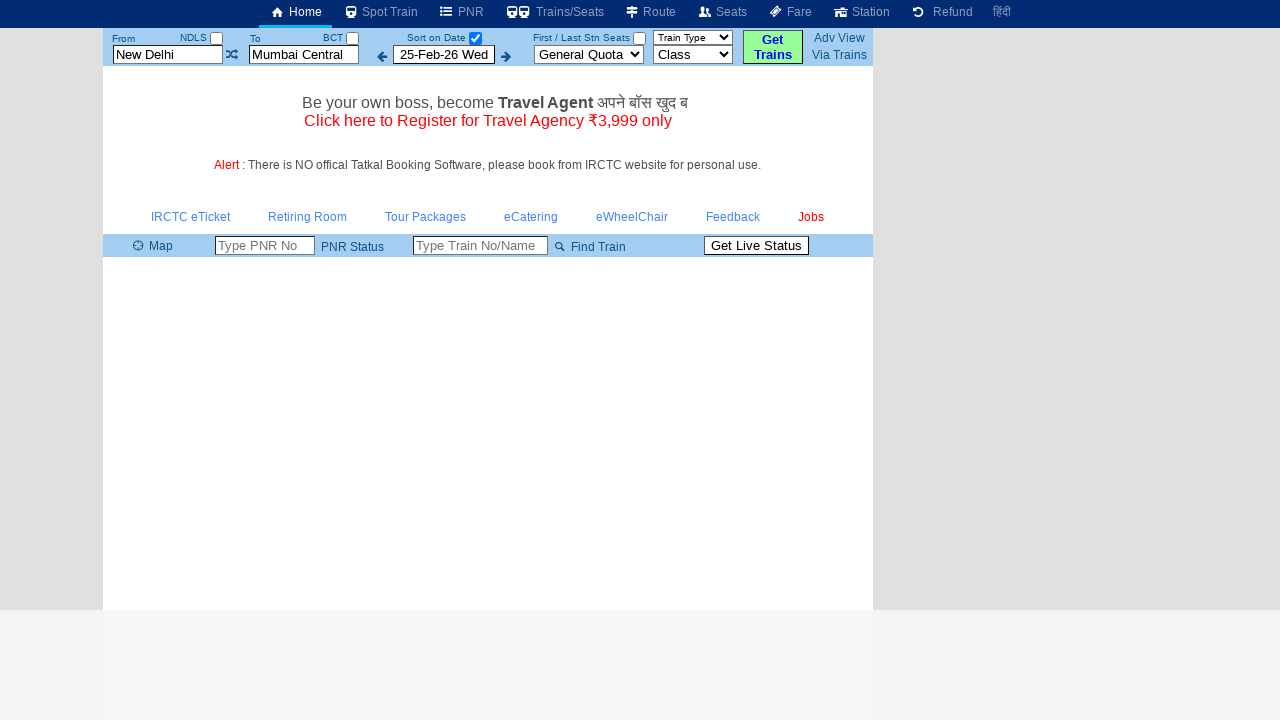

Cleared the source station field on #txtStationFrom
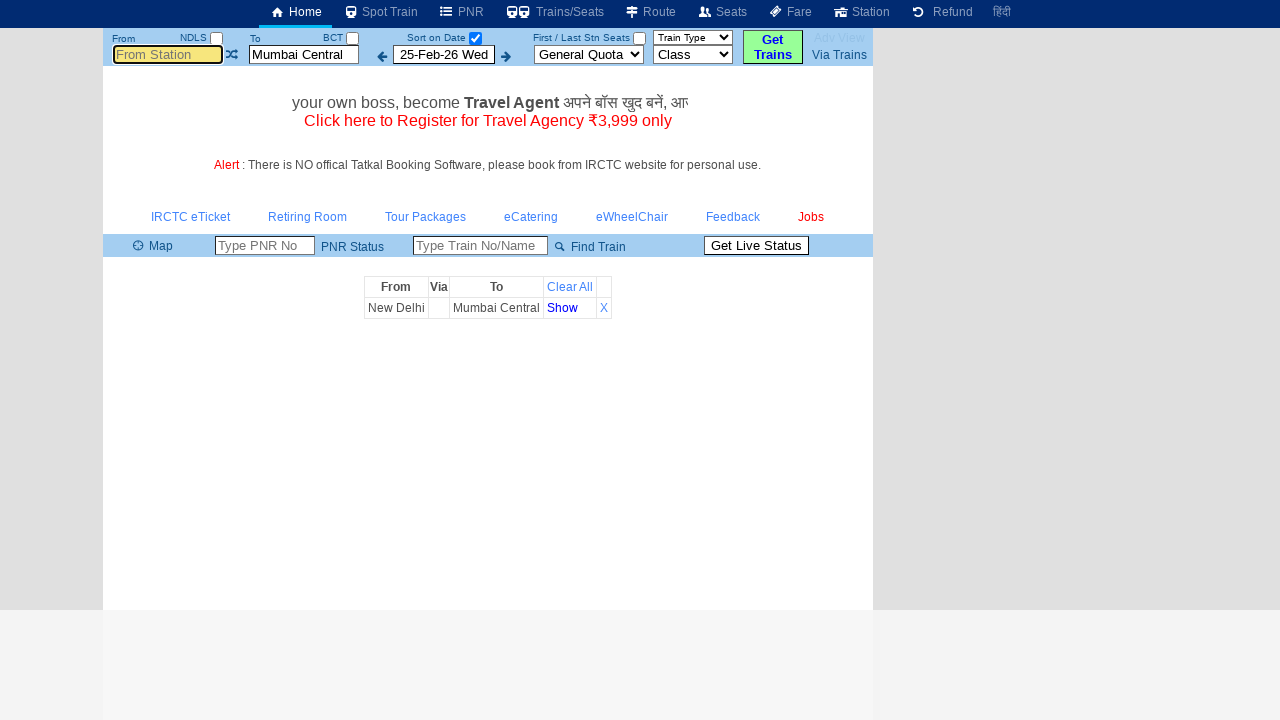

Filled source station field with 'MAS' on #txtStationFrom
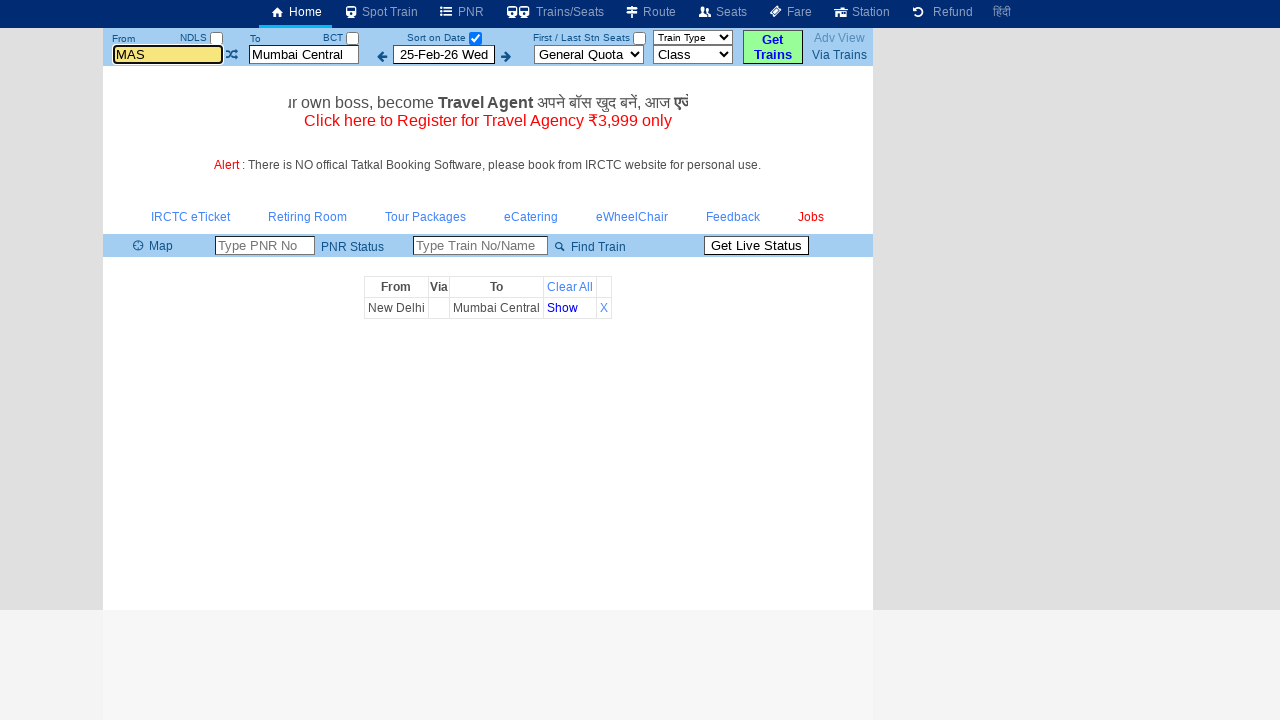

Pressed Enter to confirm source station selection on #txtStationFrom
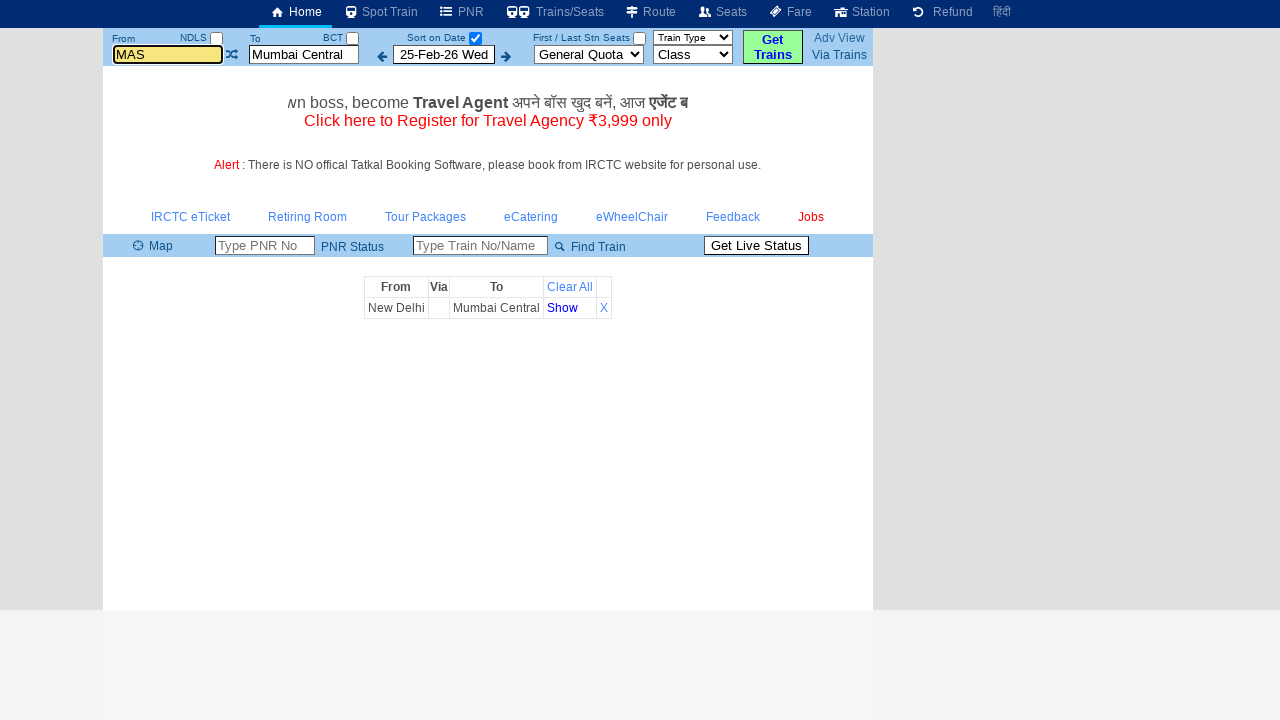

Cleared the destination station field on #txtStationTo
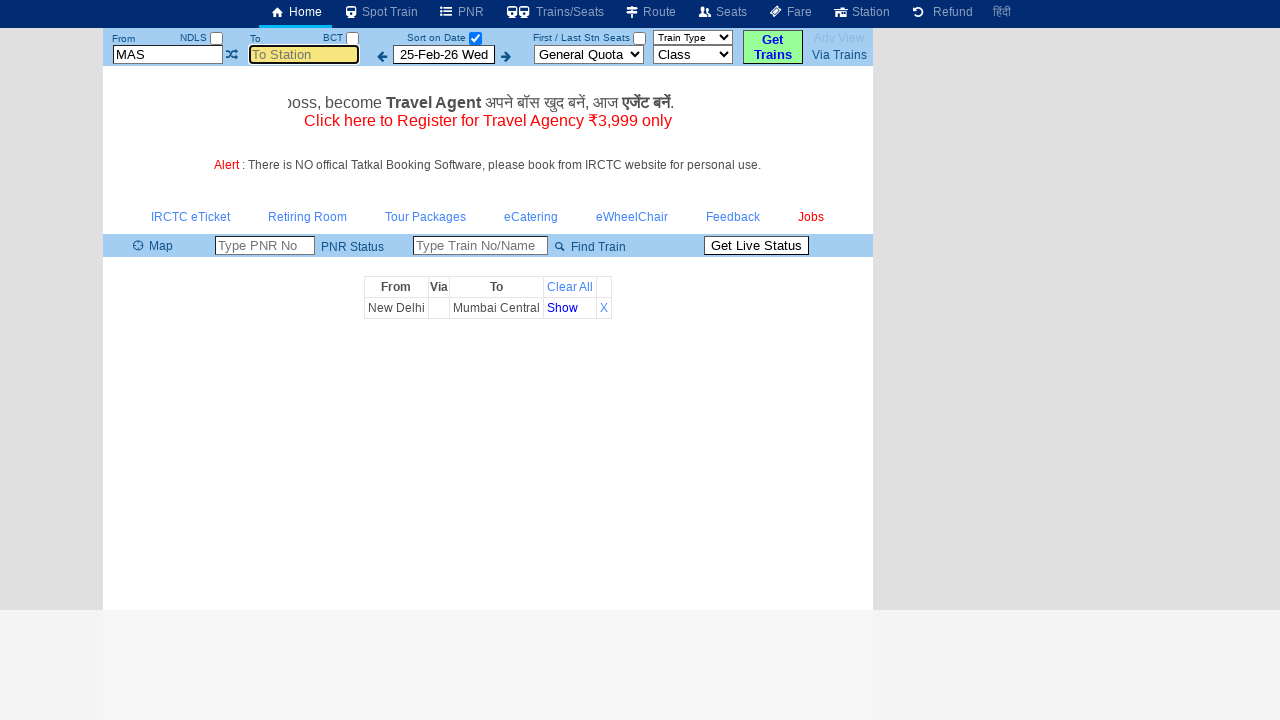

Filled destination station field with 'Cape' on #txtStationTo
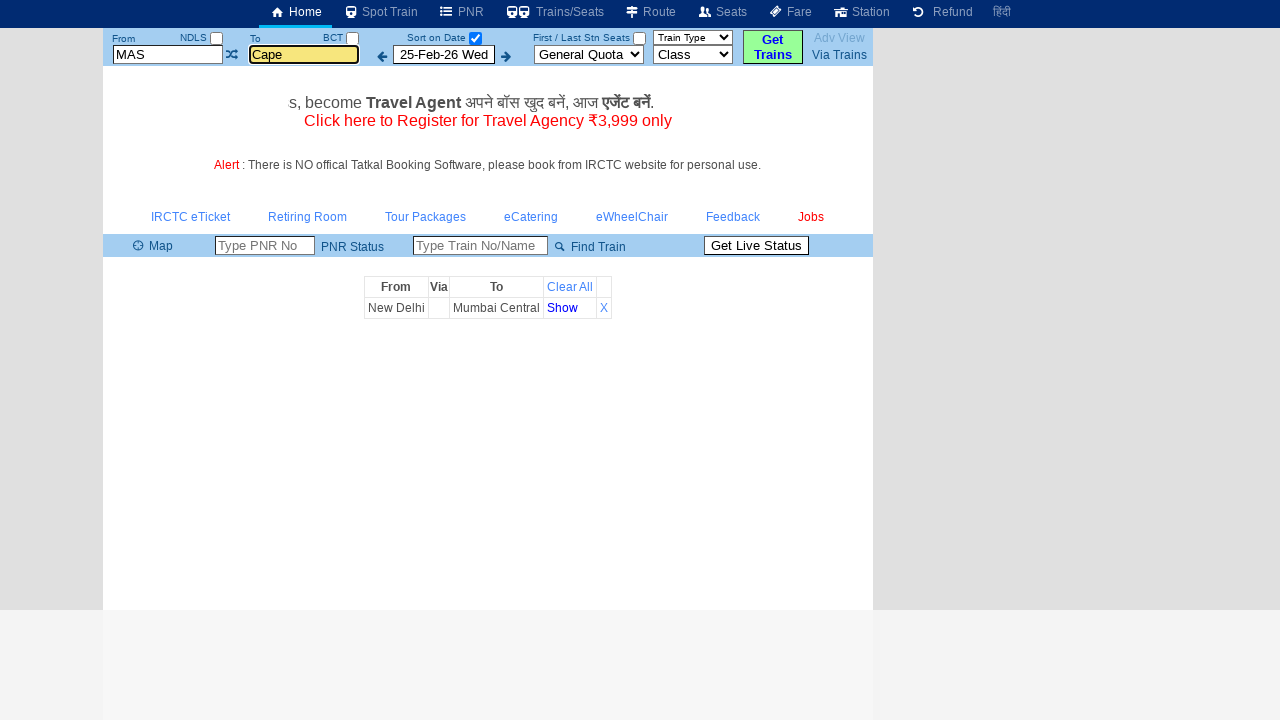

Pressed Enter to confirm destination station selection on #txtStationTo
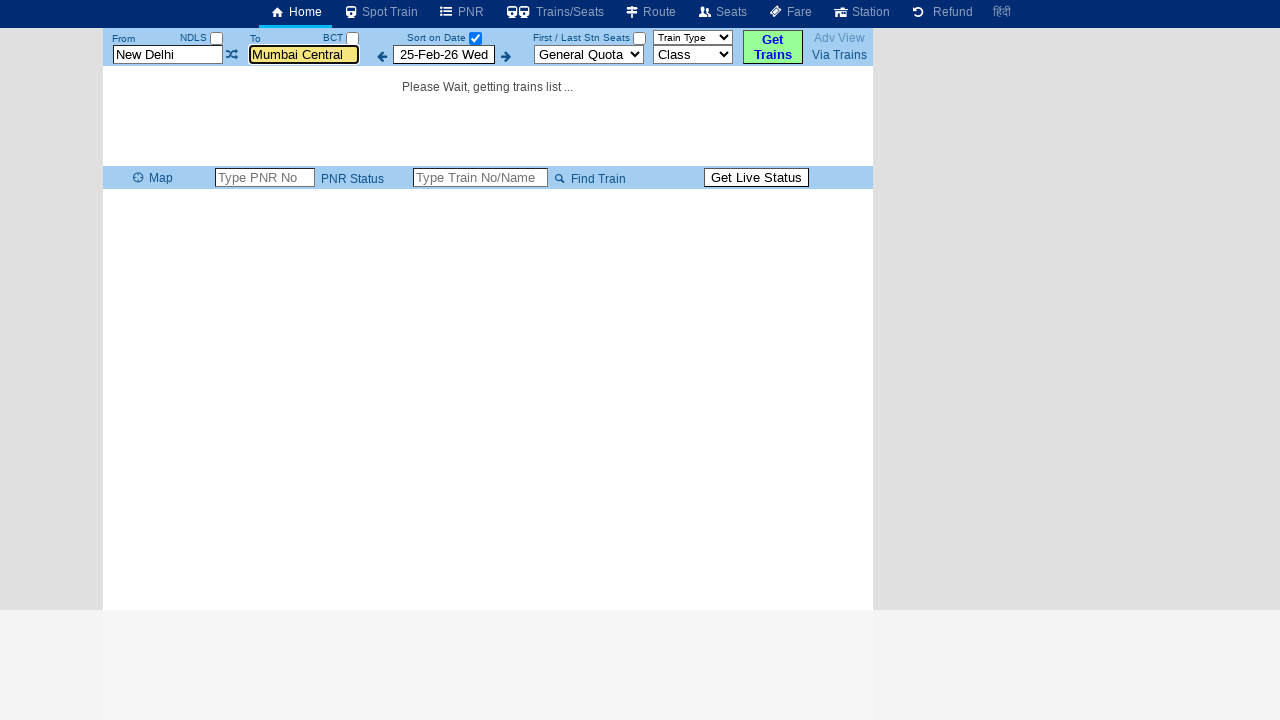

Unchecked the date selection checkbox to view all trains at (475, 38) on #chkSelectDateOnly
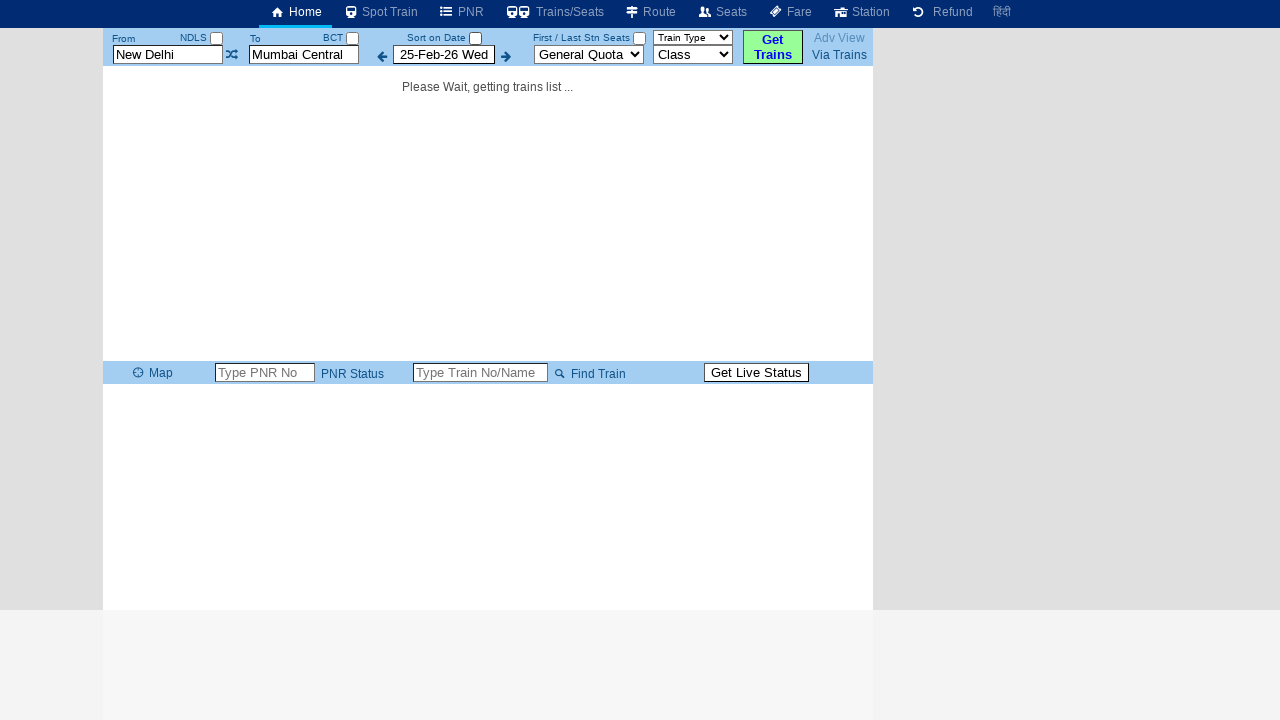

Train list loaded successfully
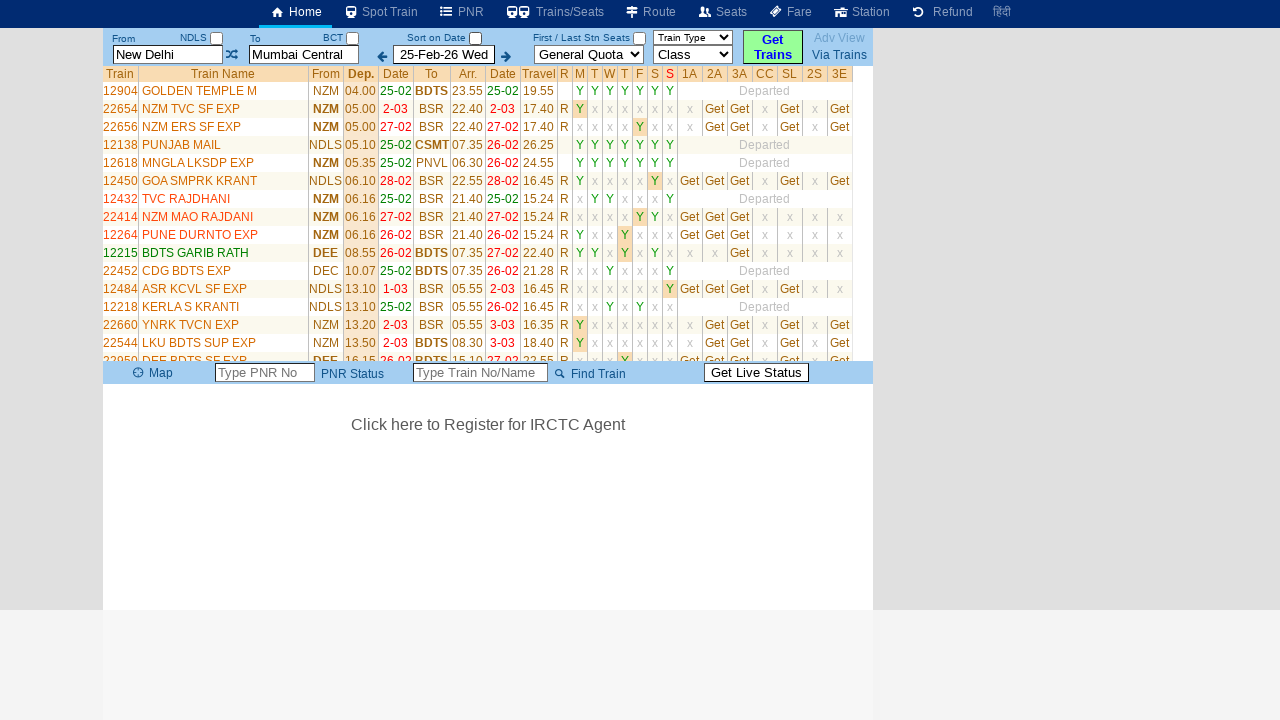

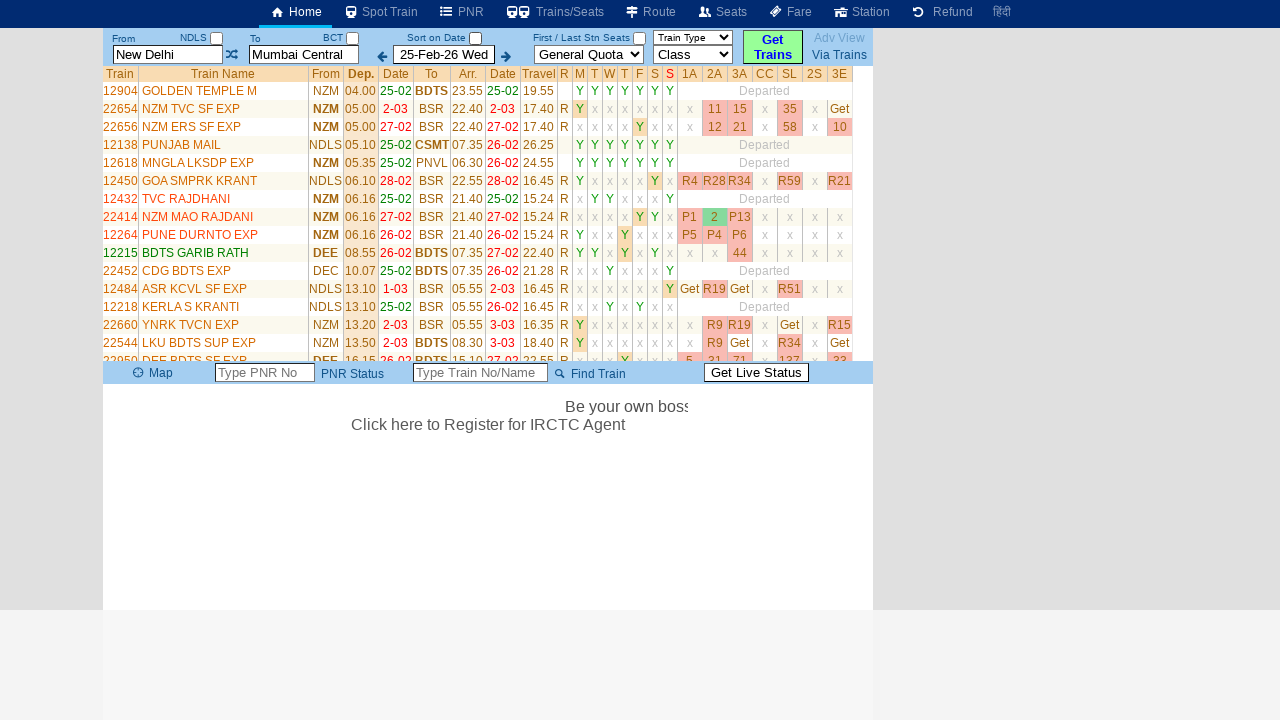